Tests the About us link by clicking it and verifying the about us modal popup appears

Starting URL: https://www.demoblaze.com/

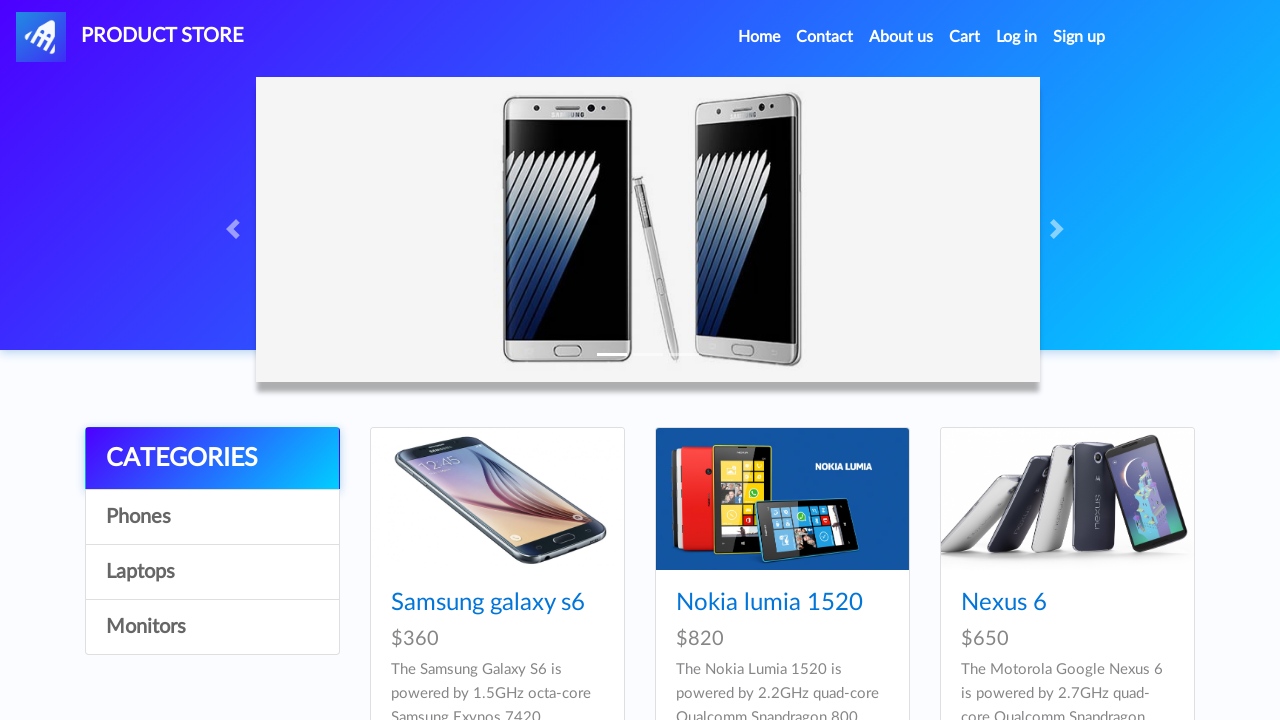

Clicked the About us navigation link at (901, 37) on xpath=//a[contains(@class, 'nav-link') and contains(text(), 'About us')]
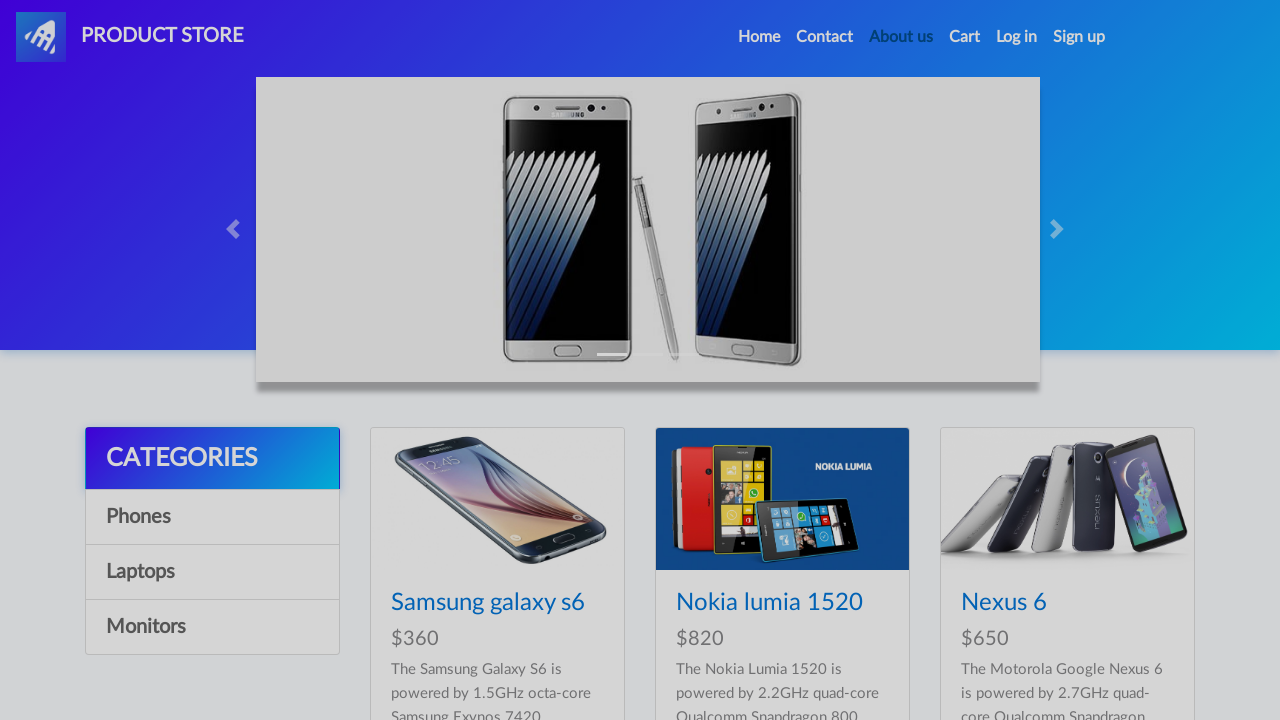

About us modal popup appeared with visible header
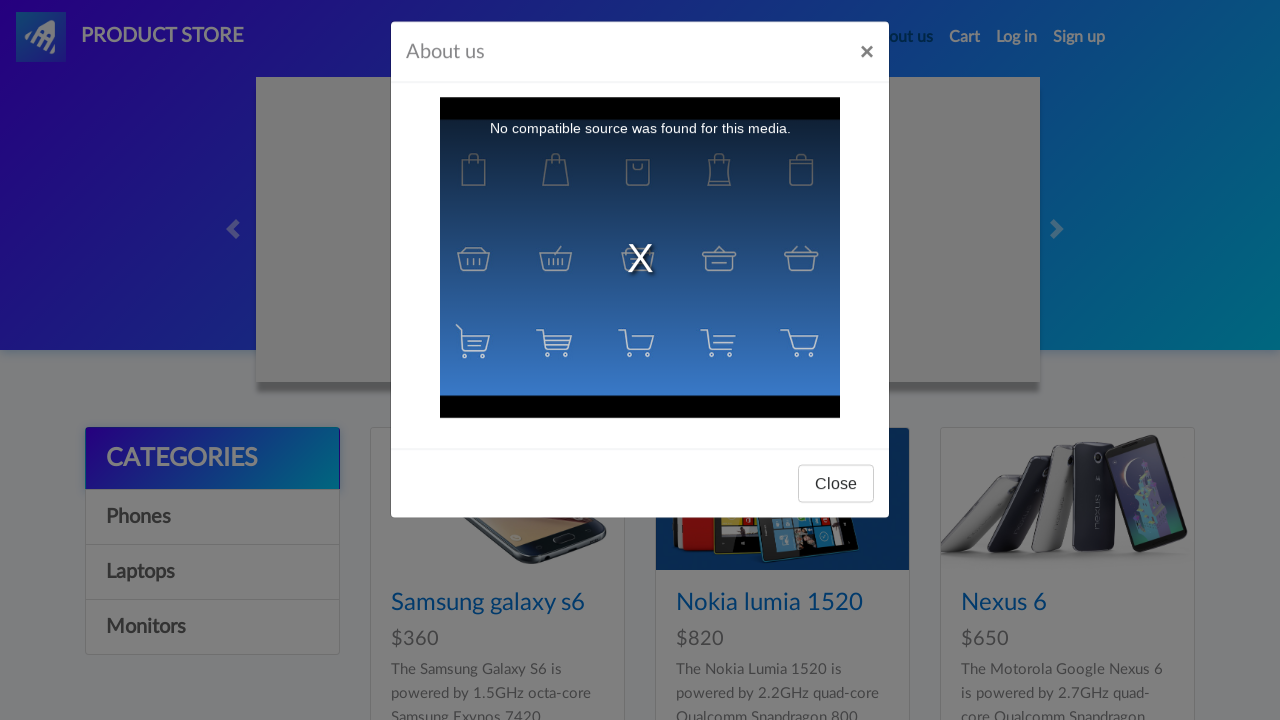

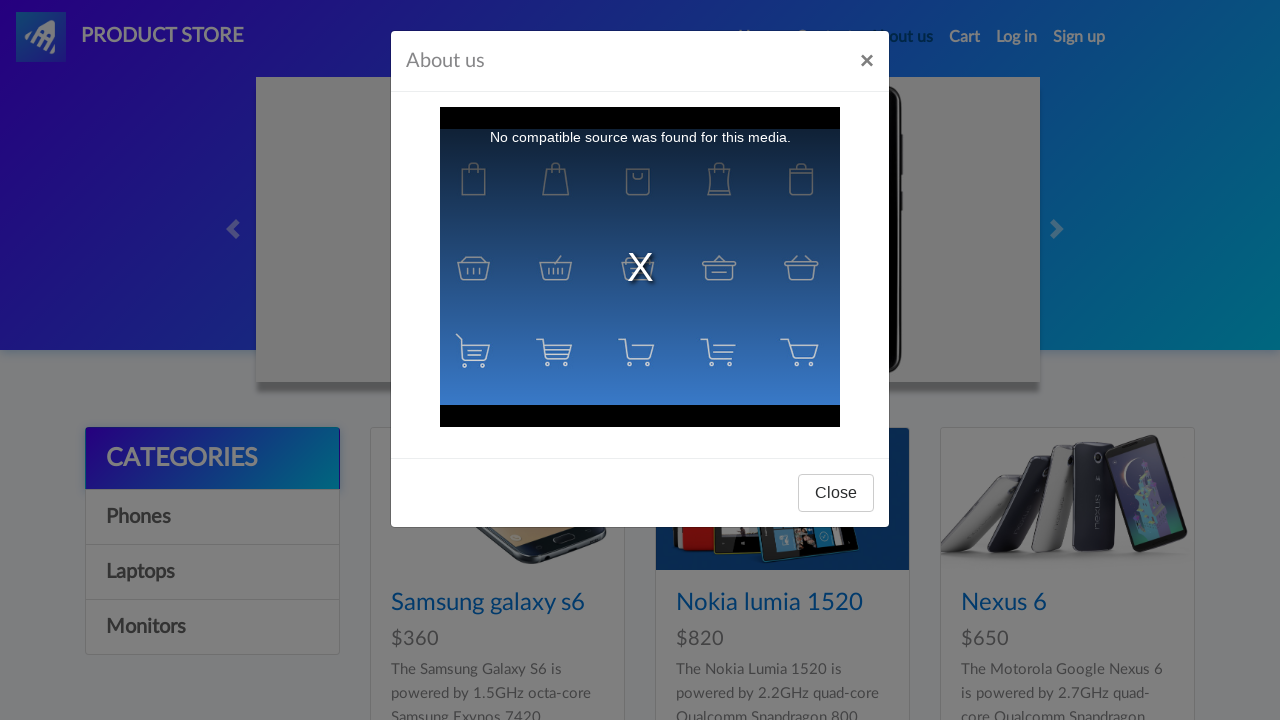